Tests that submitting the form with an empty email field displays an error message

Starting URL: https://sit-portal.trackinghub.co.ke/

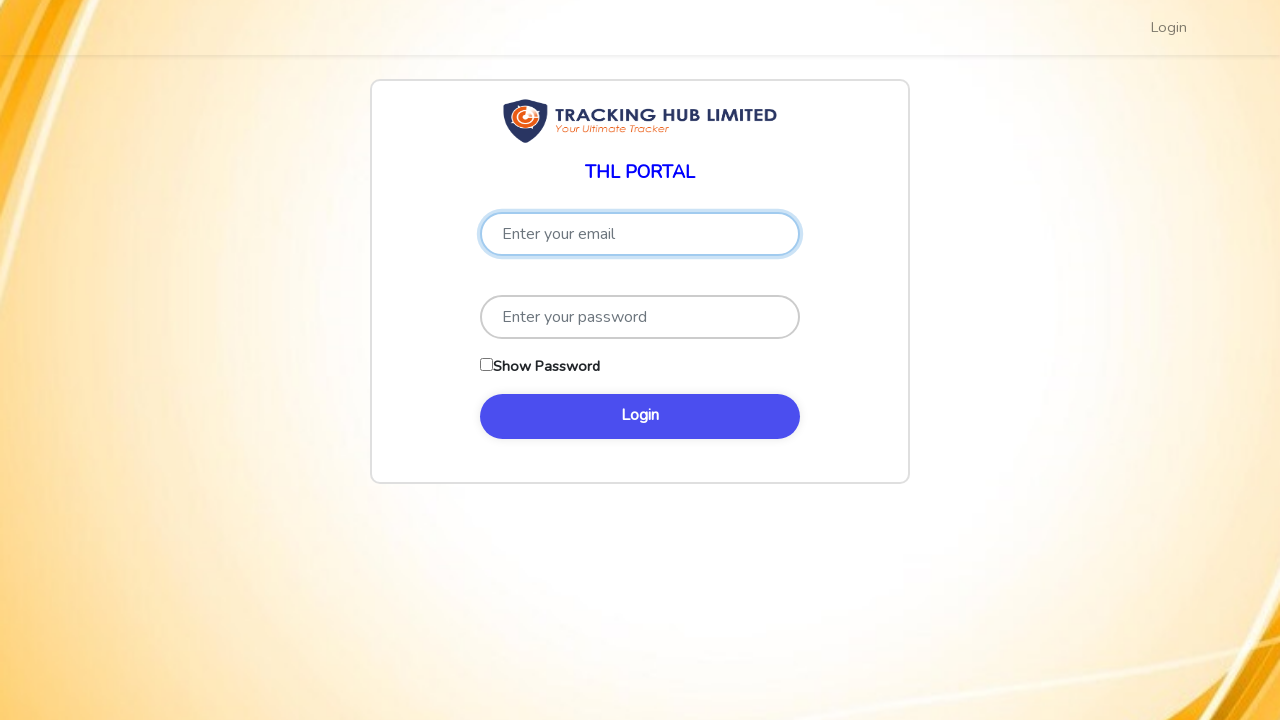

Filled password field with 'validPassword123', leaving email field empty on input[type='password']
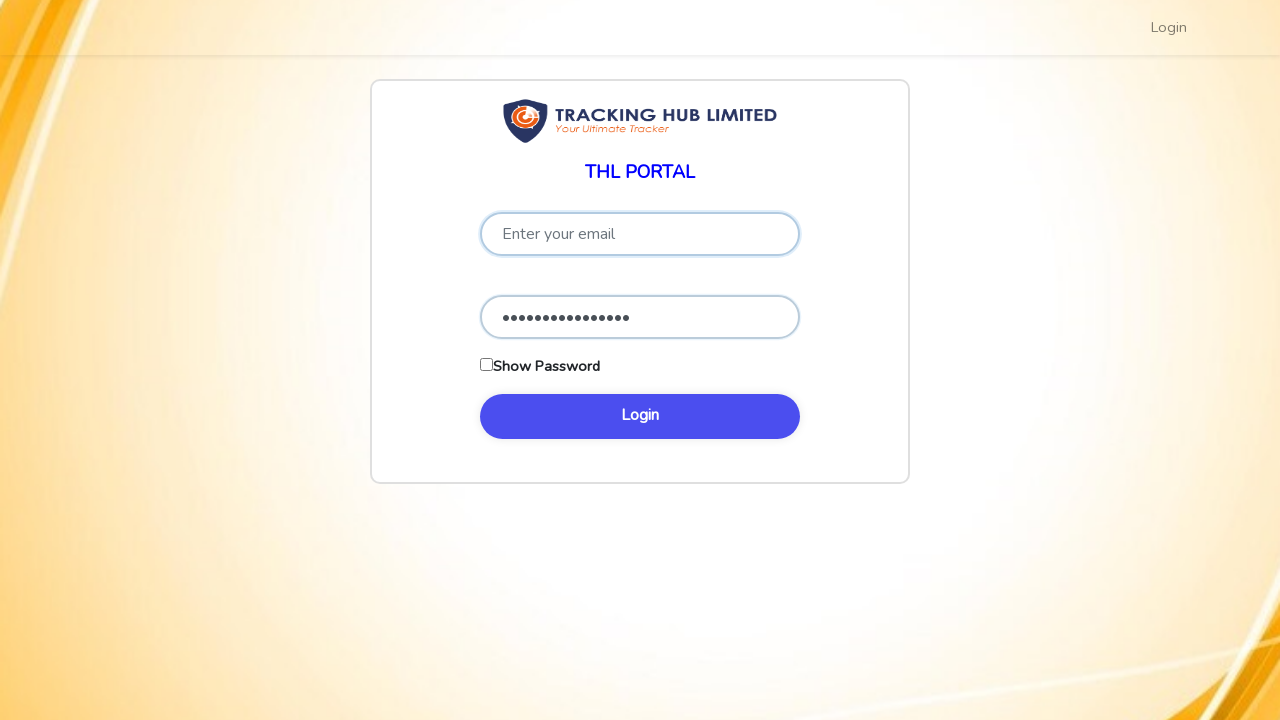

Clicked submit button to attempt form submission at (640, 416) on button[type='submit'], input[type='submit']
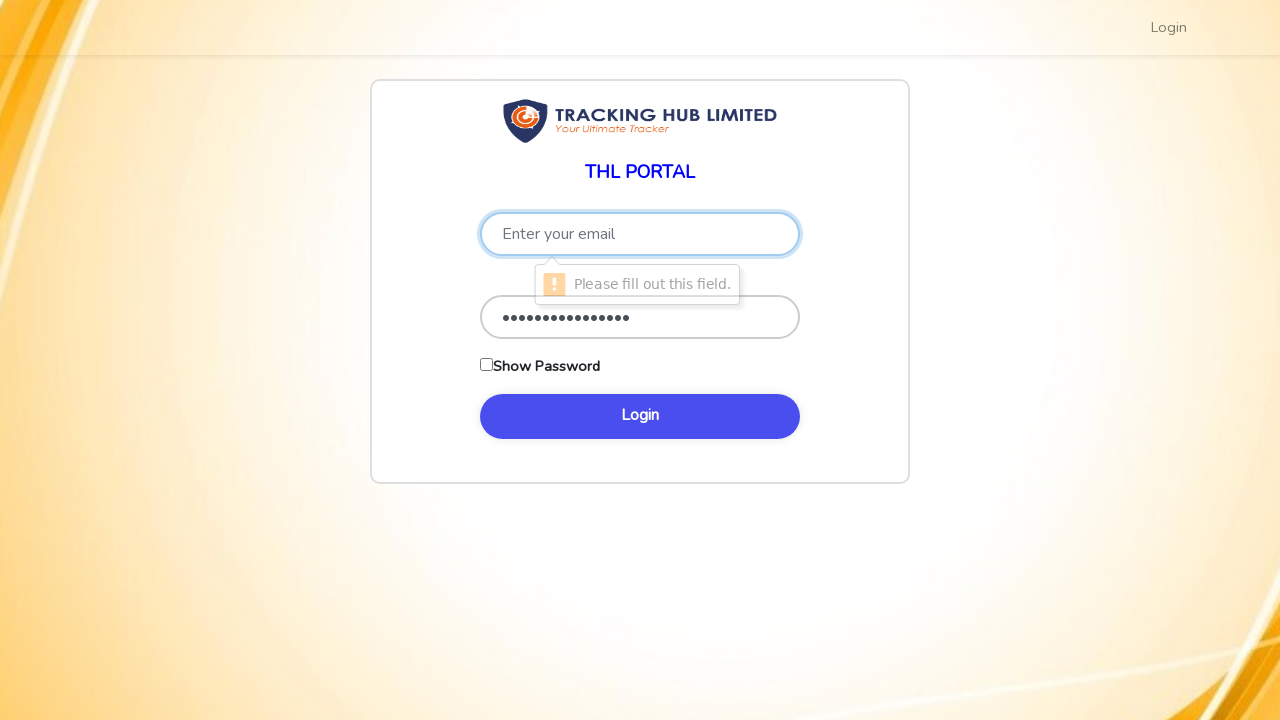

Error message appeared on form due to empty email field
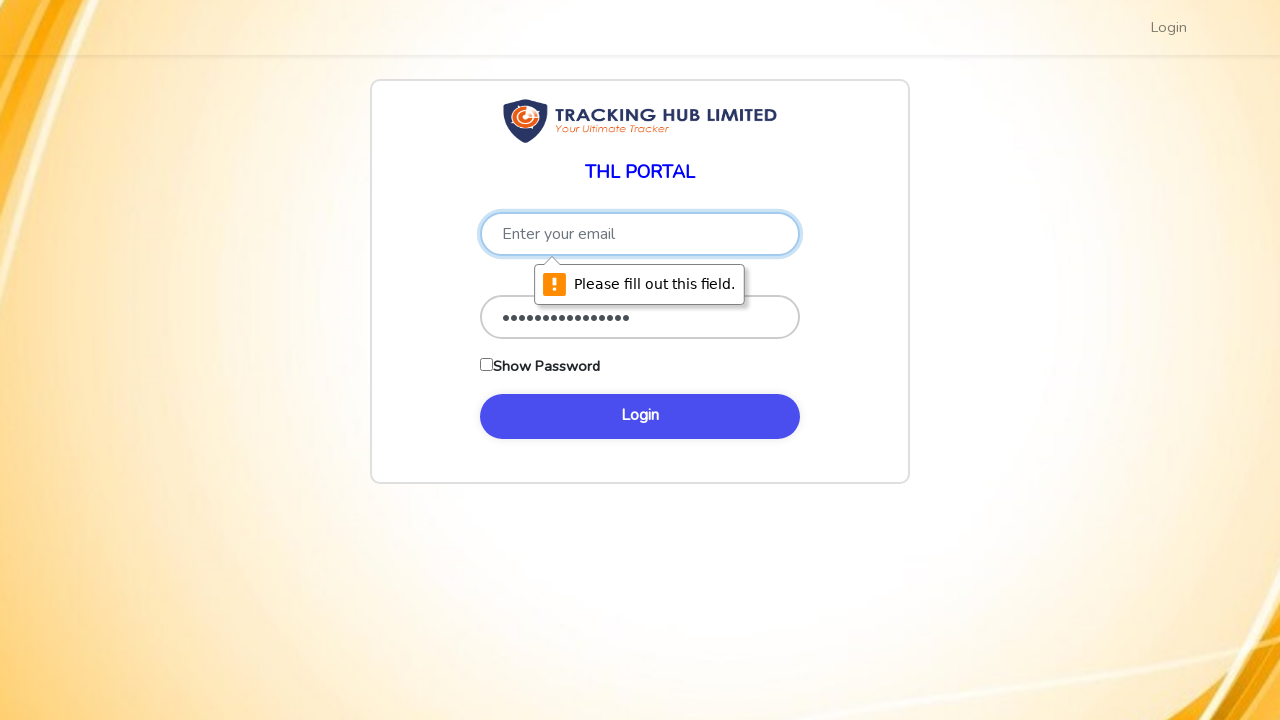

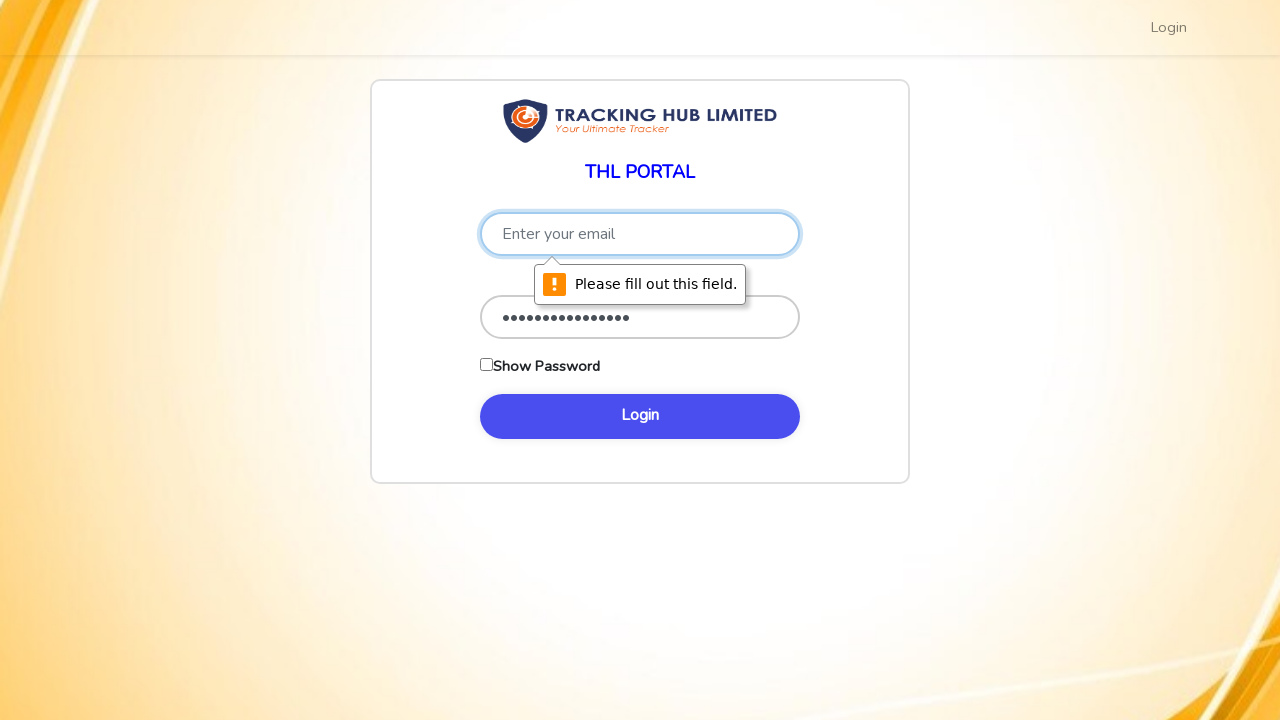